Tests clearing the complete state of all items by checking and unchecking the toggle-all checkbox.

Starting URL: https://demo.playwright.dev/todomvc

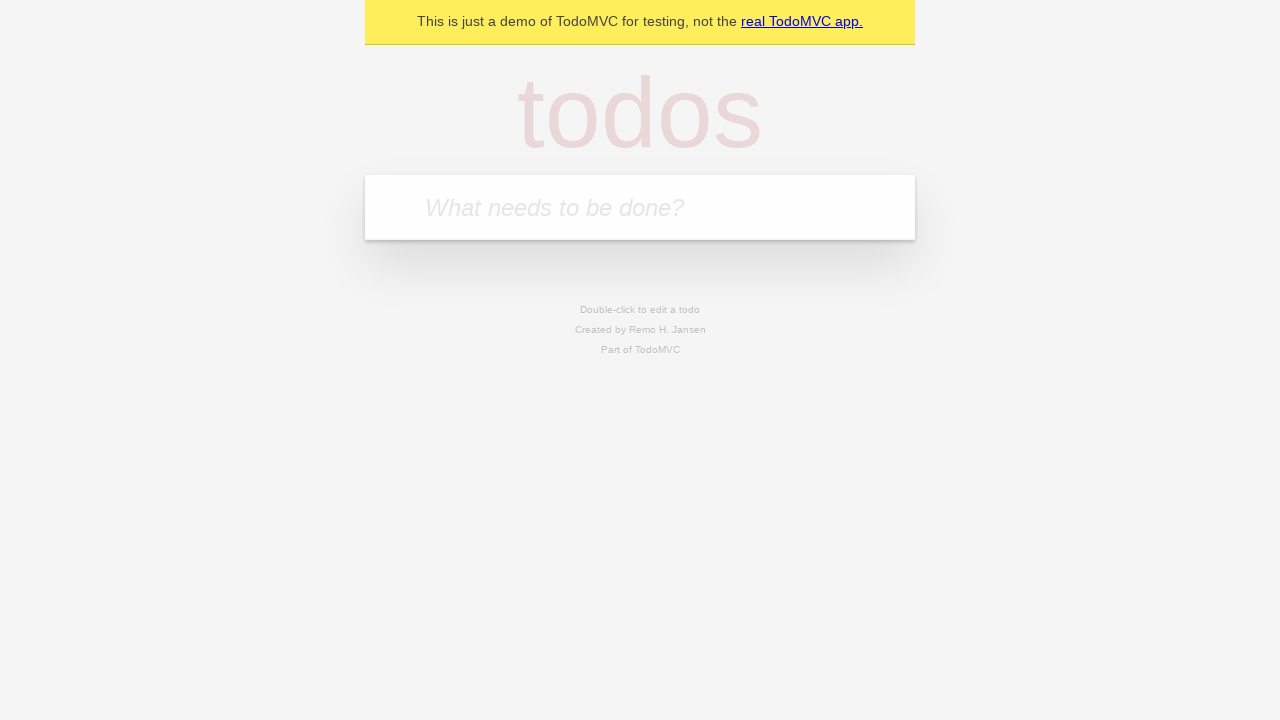

Filled todo input with 'buy some cheese' on internal:attr=[placeholder="What needs to be done?"i]
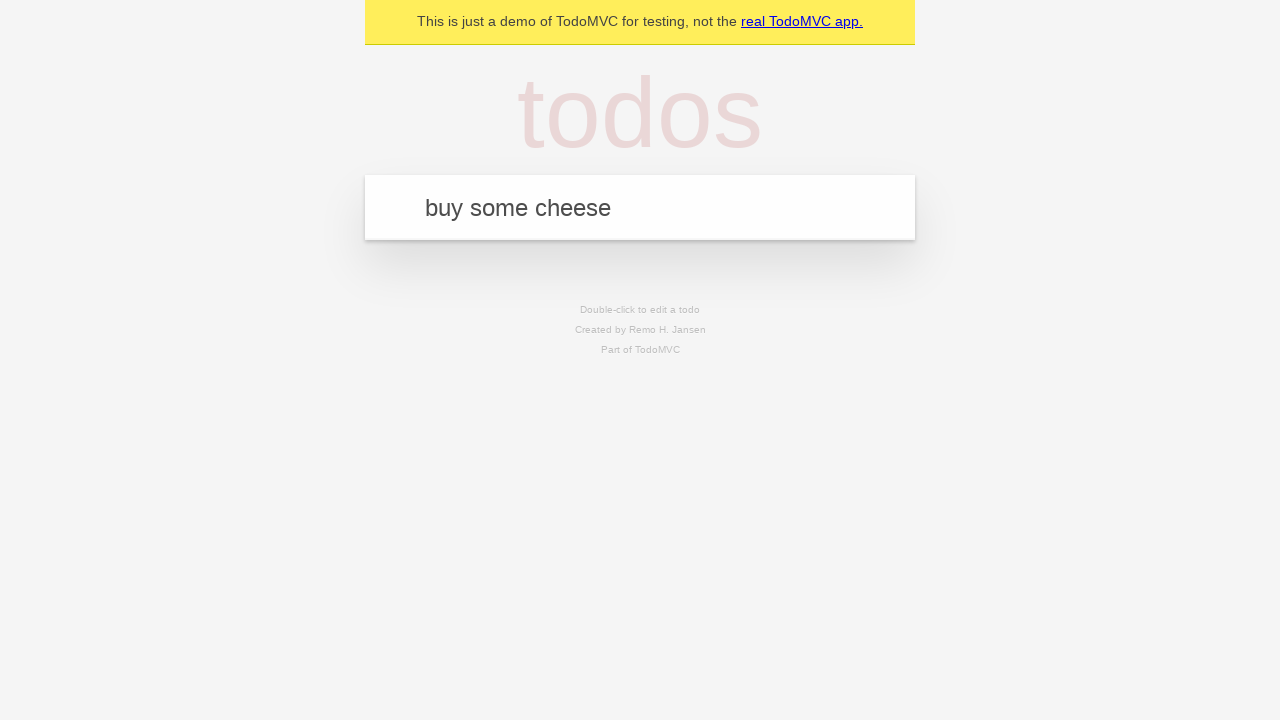

Pressed Enter to add first todo item on internal:attr=[placeholder="What needs to be done?"i]
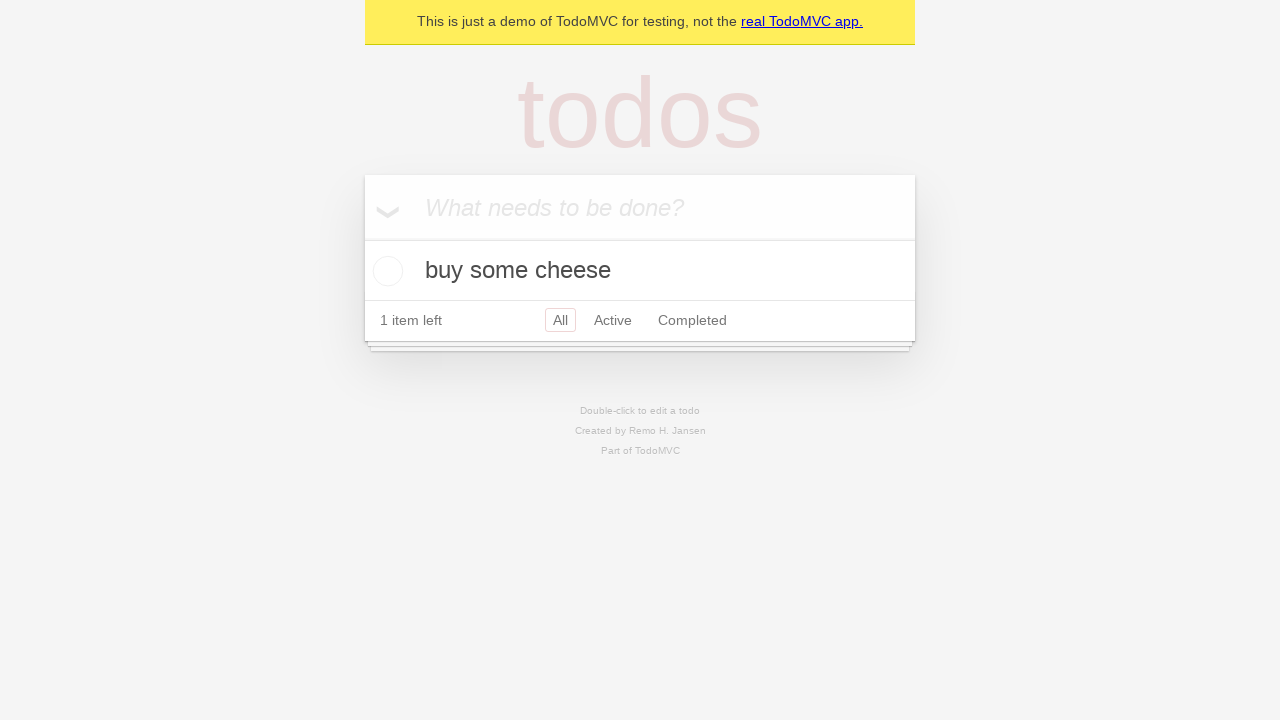

Filled todo input with 'feed the cat' on internal:attr=[placeholder="What needs to be done?"i]
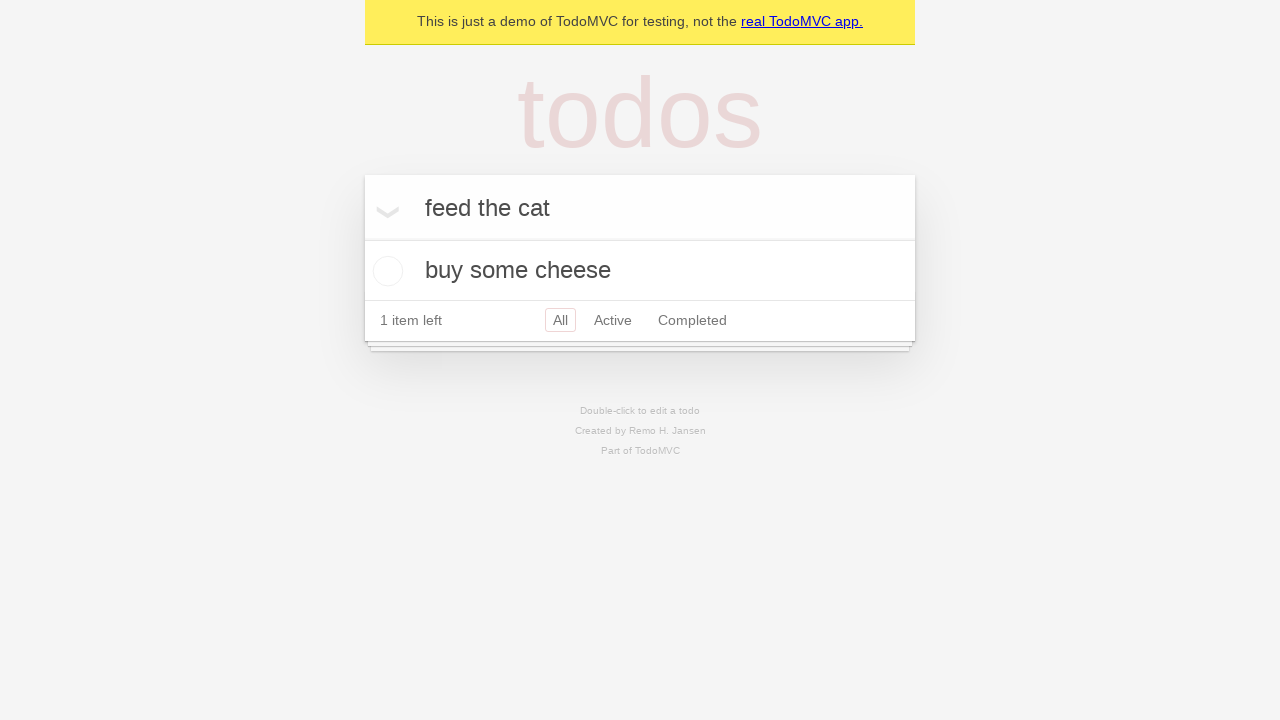

Pressed Enter to add second todo item on internal:attr=[placeholder="What needs to be done?"i]
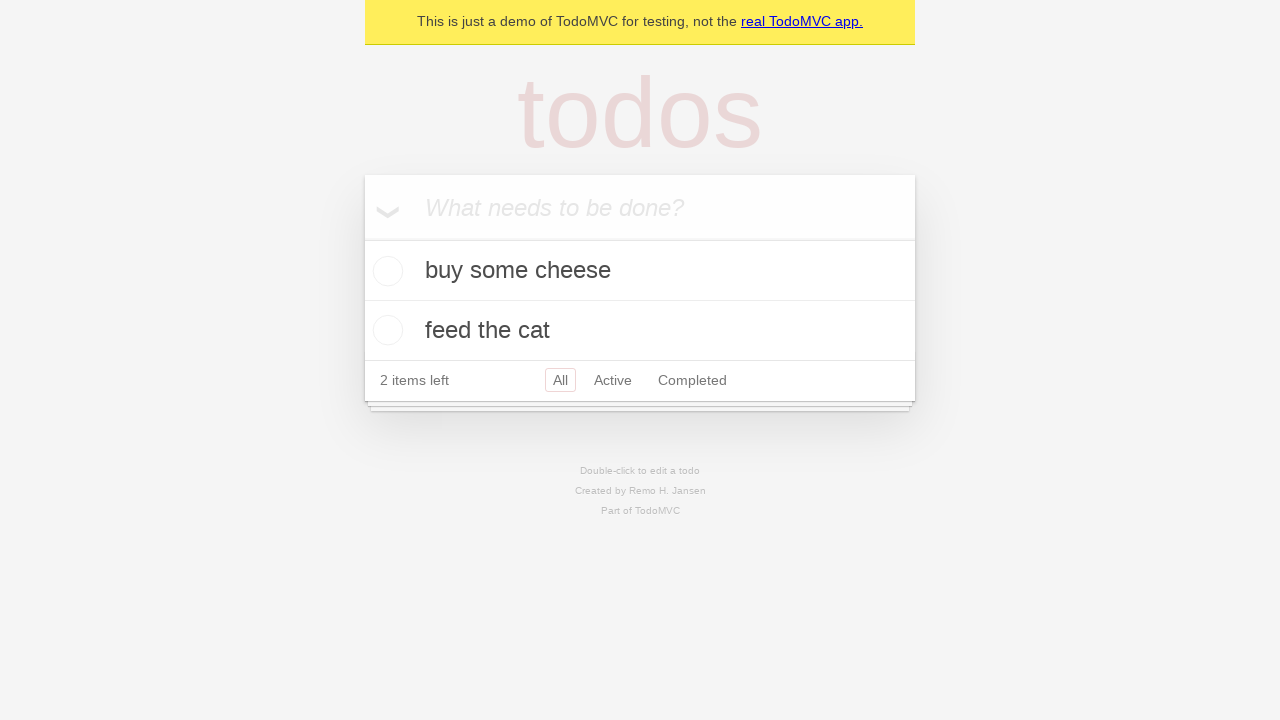

Filled todo input with 'book a doctors appointment' on internal:attr=[placeholder="What needs to be done?"i]
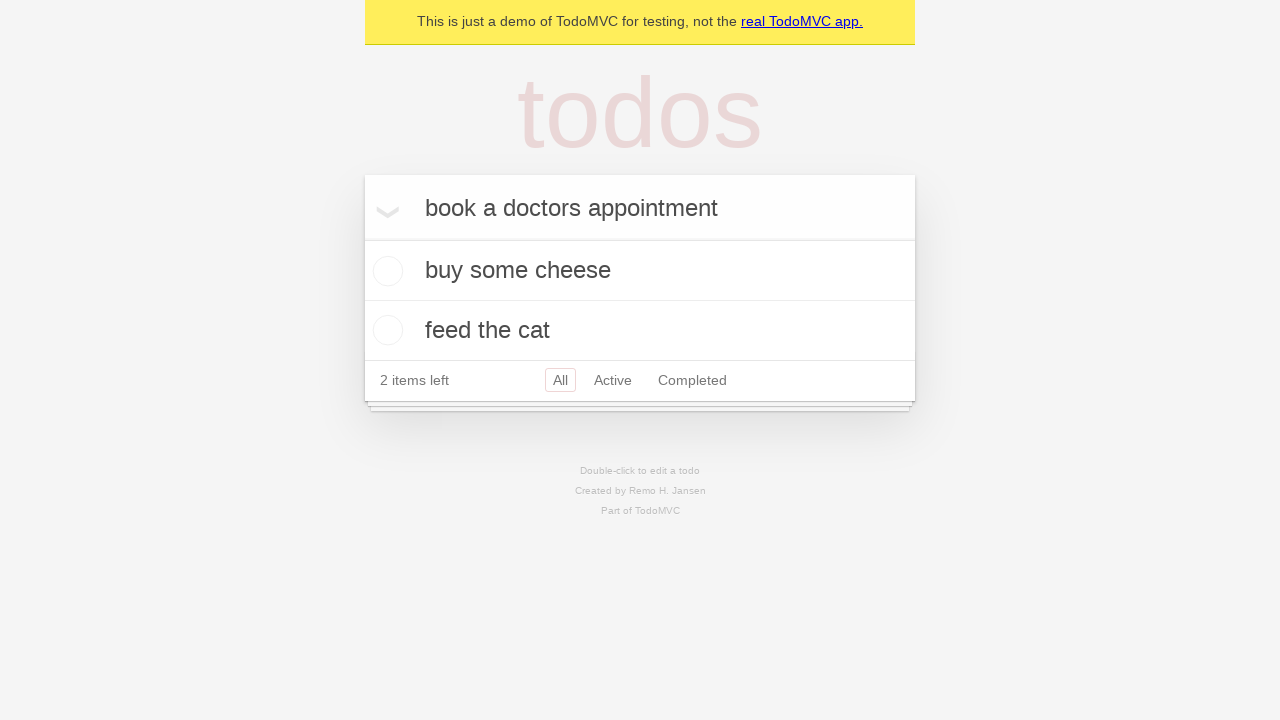

Pressed Enter to add third todo item on internal:attr=[placeholder="What needs to be done?"i]
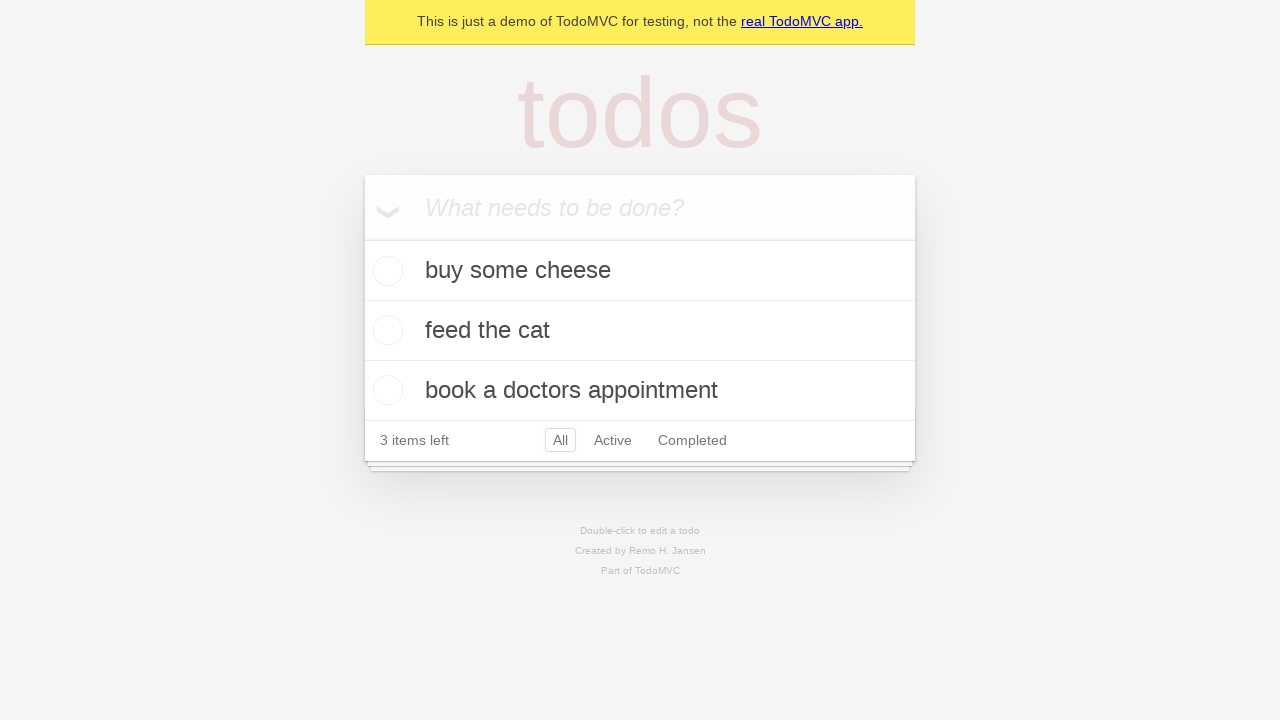

Checked toggle-all checkbox to mark all todos as complete at (362, 238) on internal:label="Mark all as complete"i
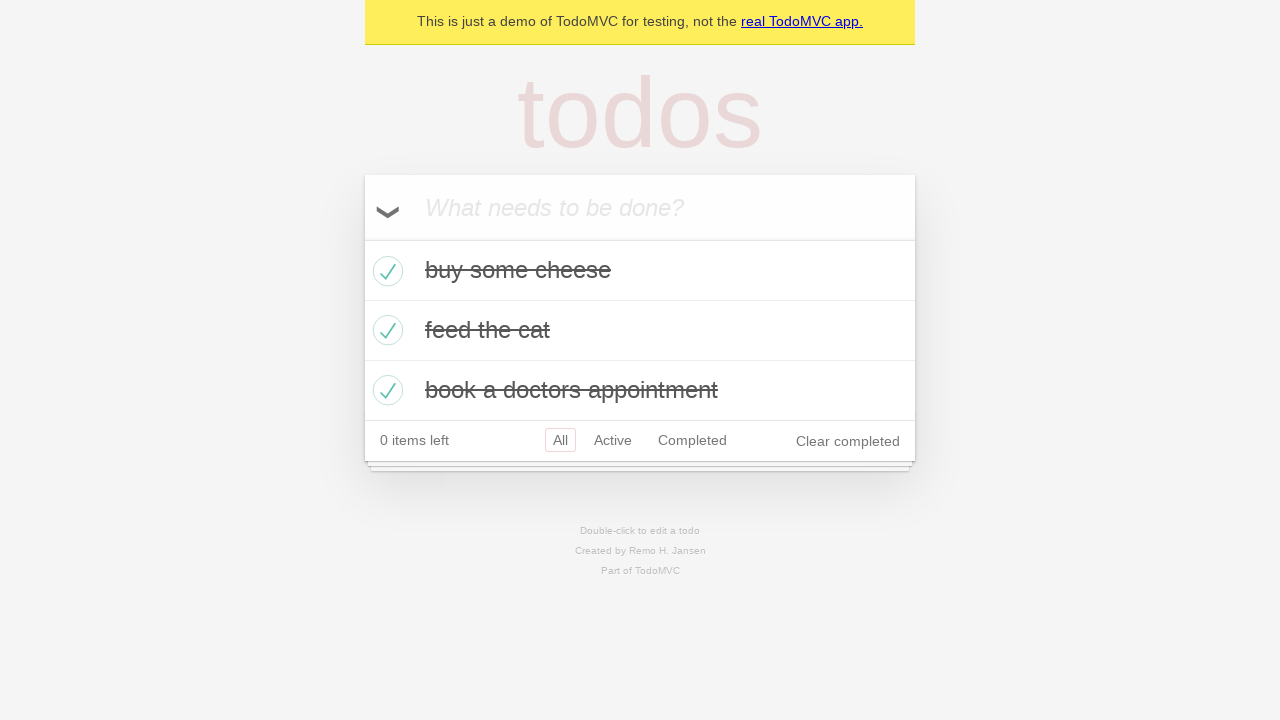

Unchecked toggle-all checkbox to clear complete state of all todos at (362, 238) on internal:label="Mark all as complete"i
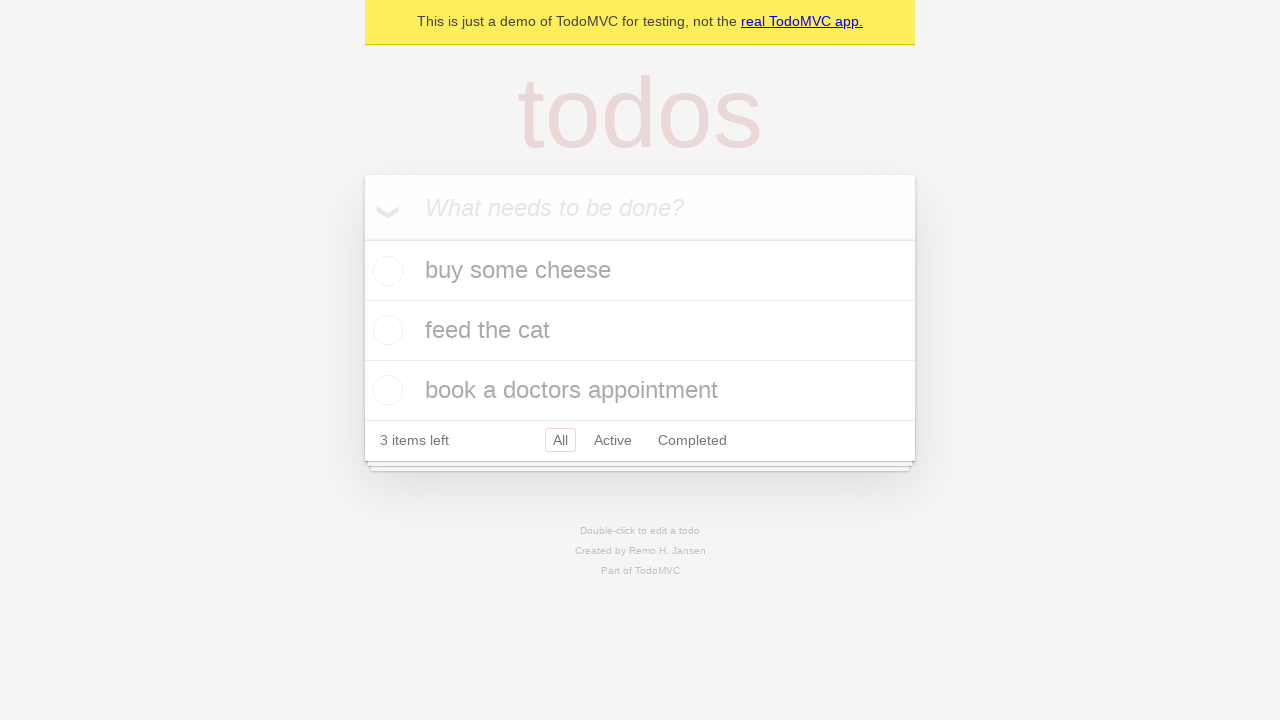

Waited for todo items to be present in DOM after state update
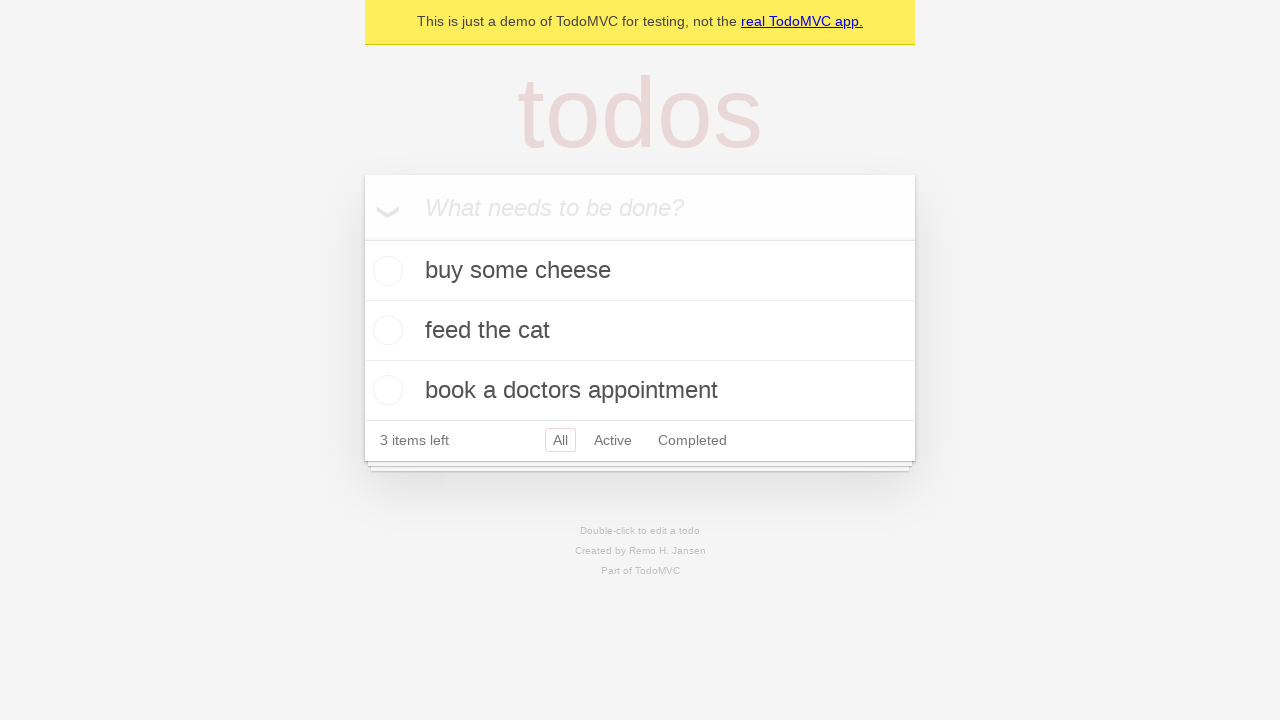

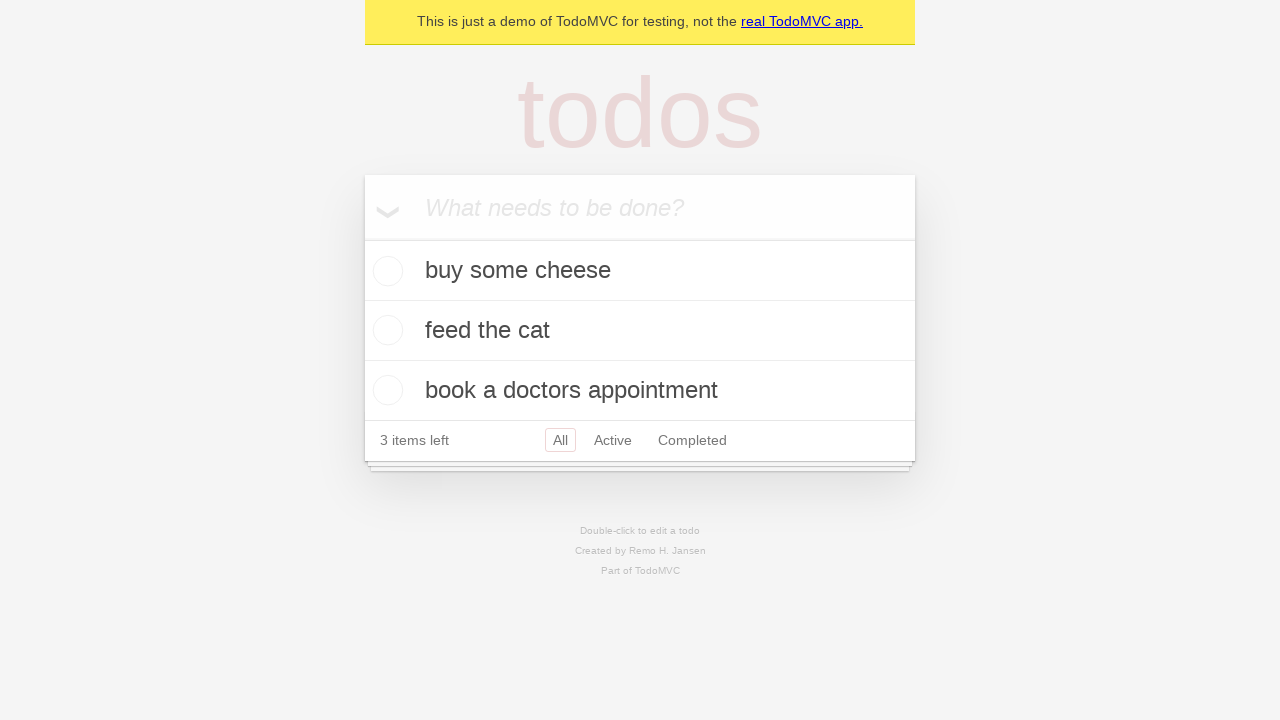